Tests selectable functionality on jQuery UI selectable demo by clicking and dragging to select multiple items

Starting URL: https://jqueryui.com/selectable

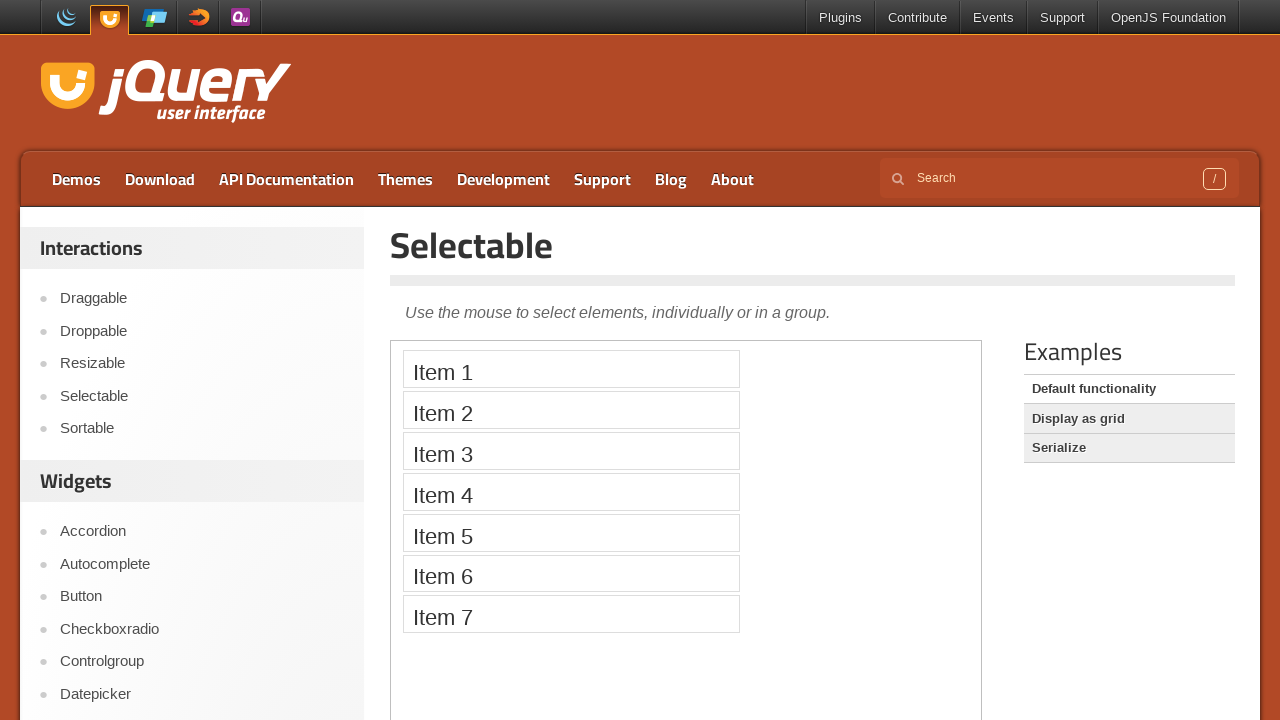

Navigated to jQuery UI selectable demo page
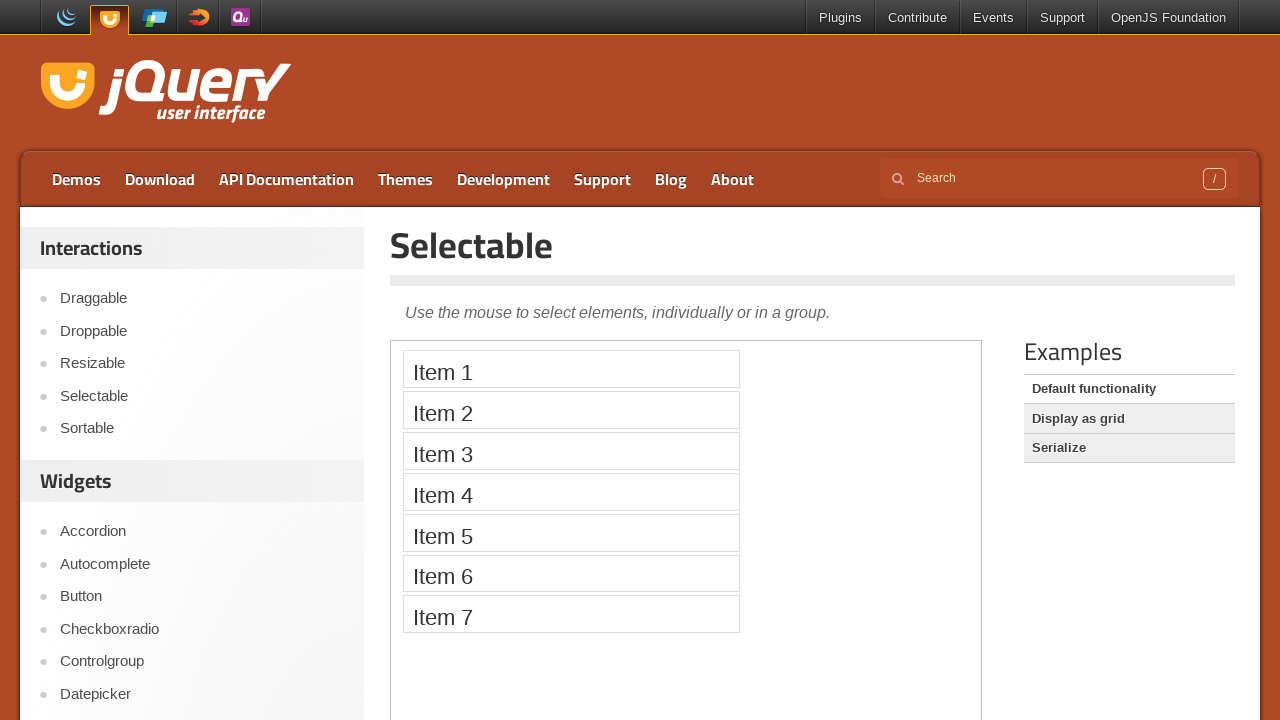

Located demo iframe
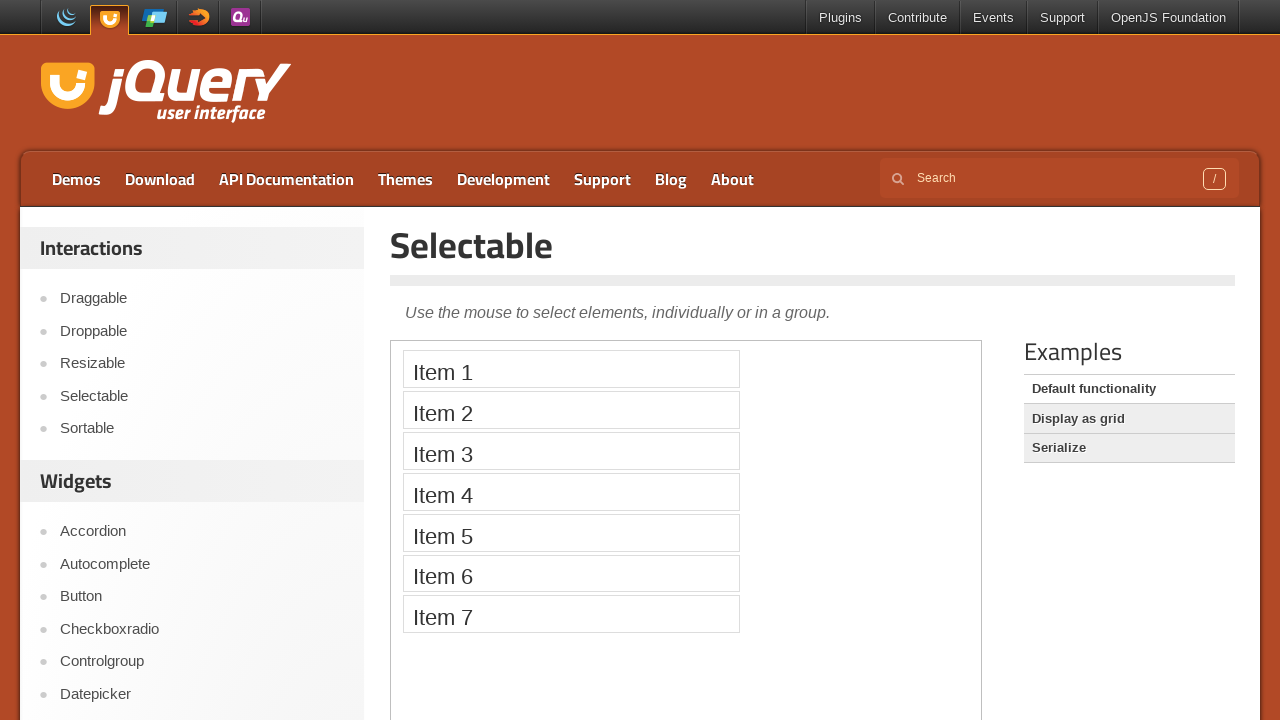

Located Item 1 element for selection start
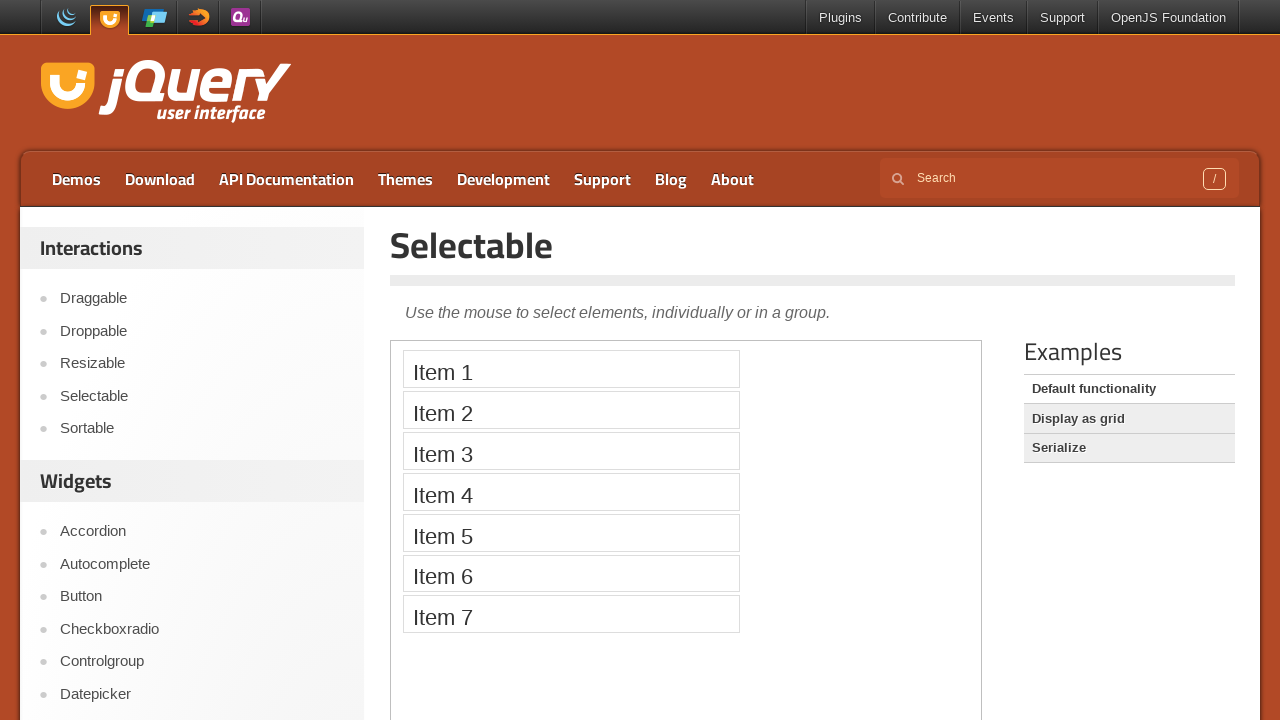

Located Item 7 element for selection end
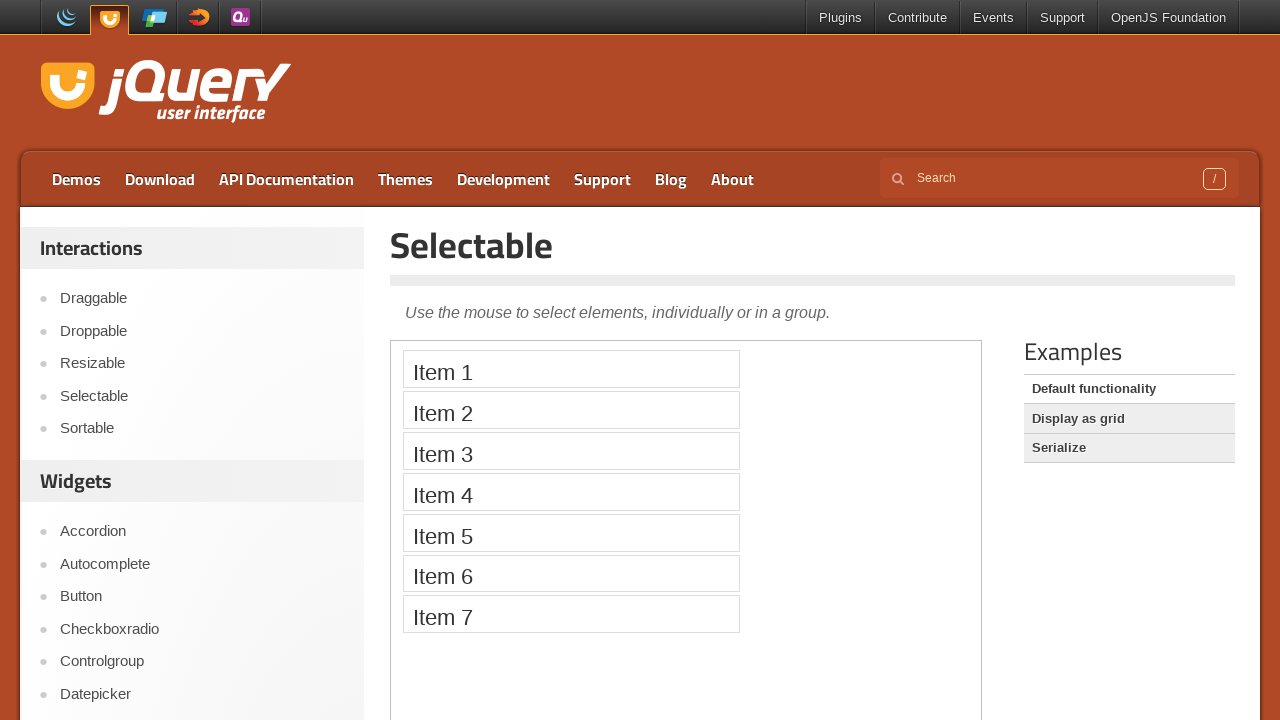

Dragged from Item 1 to Item 7 to select multiple items at (571, 614)
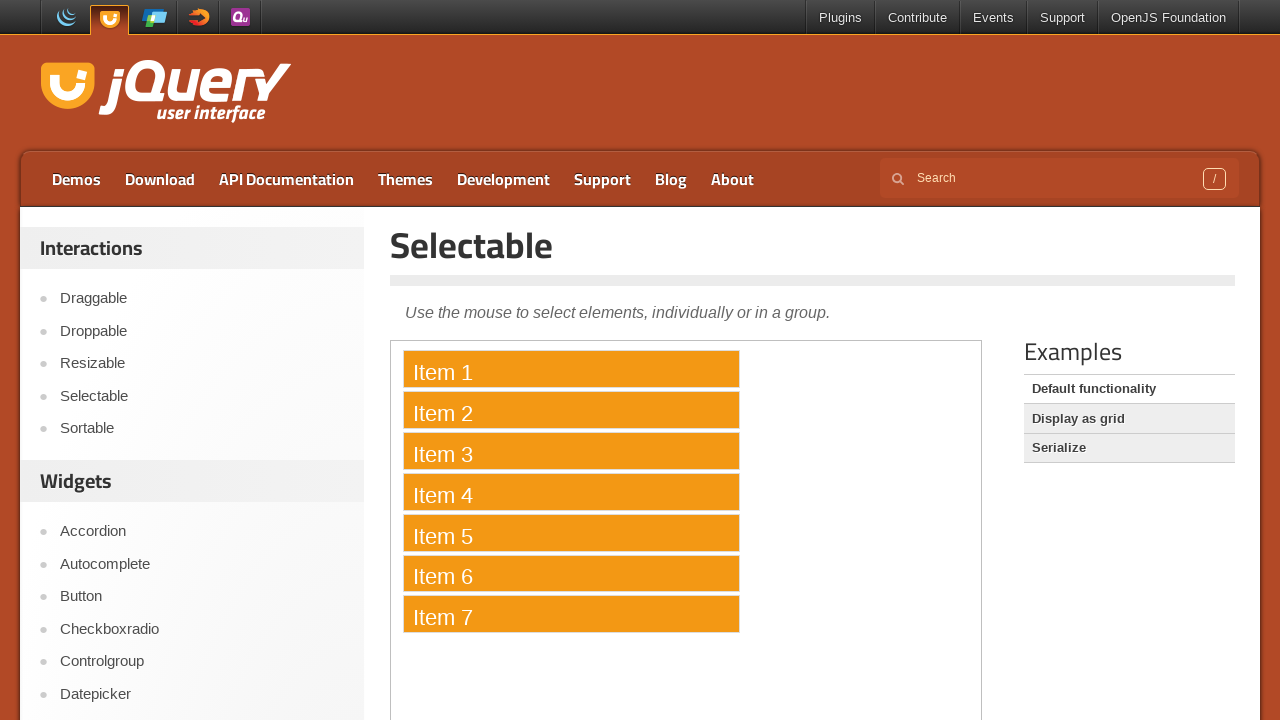

Verified that at least one item is selected with ui-selected class
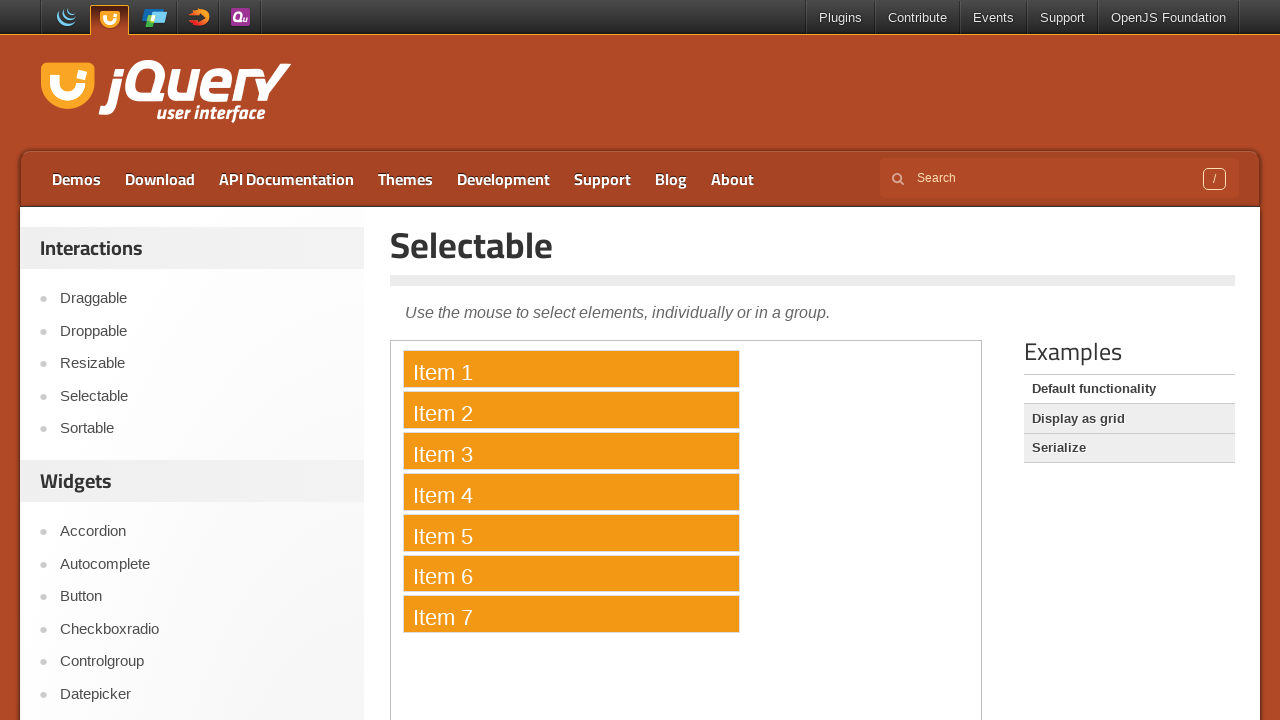

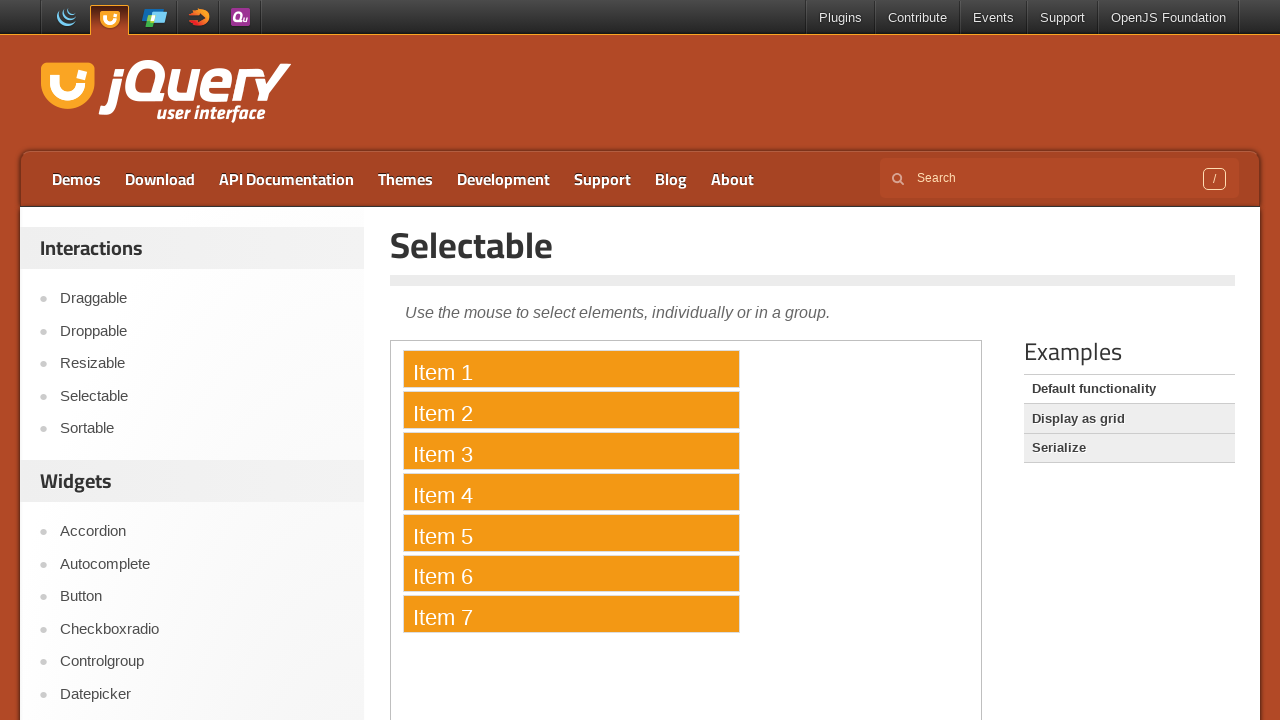